Tests jQuery UI selectable functionality by selecting multiple items using Ctrl+click

Starting URL: https://jqueryui.com/selectable/

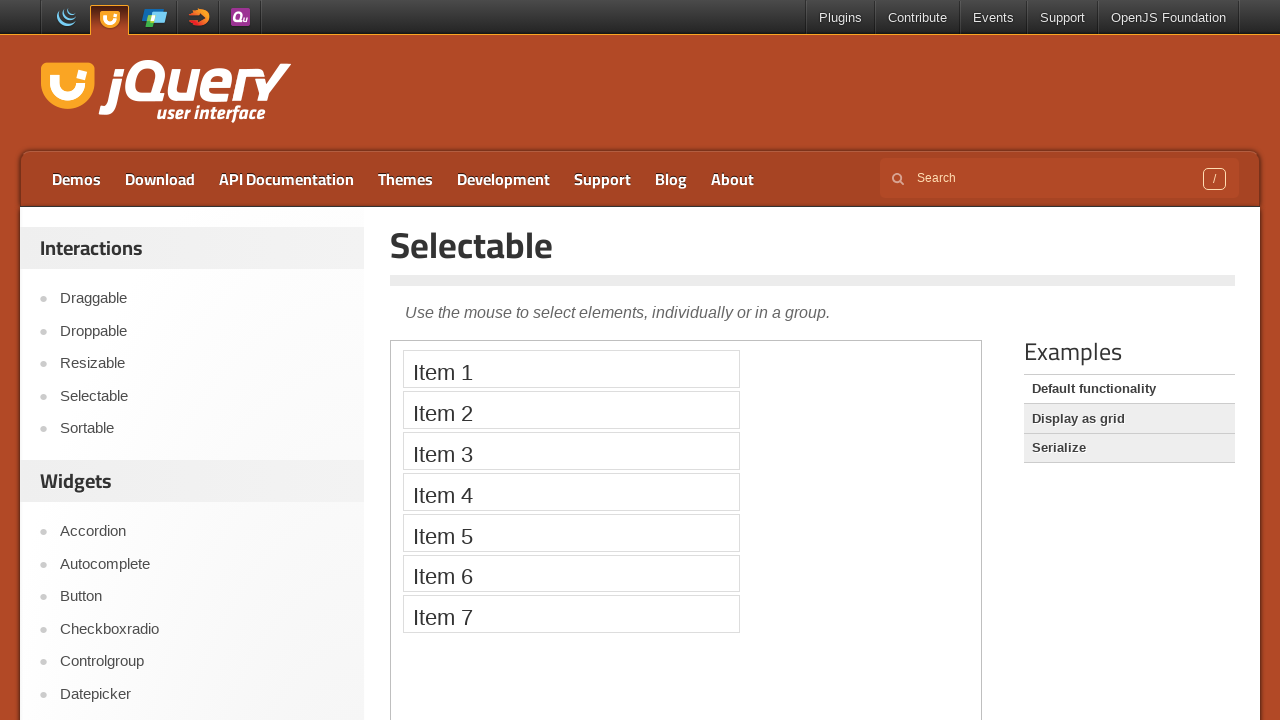

Located and switched to iframe containing selectable demo
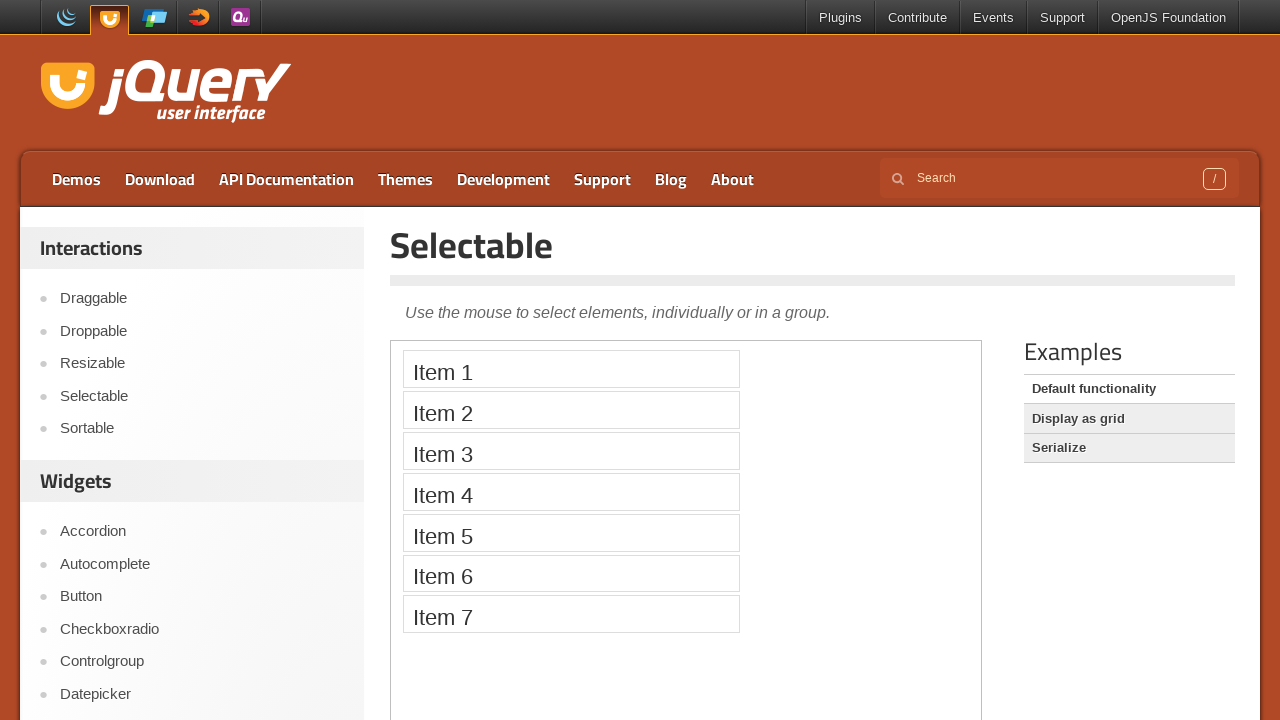

Located Item 1 element
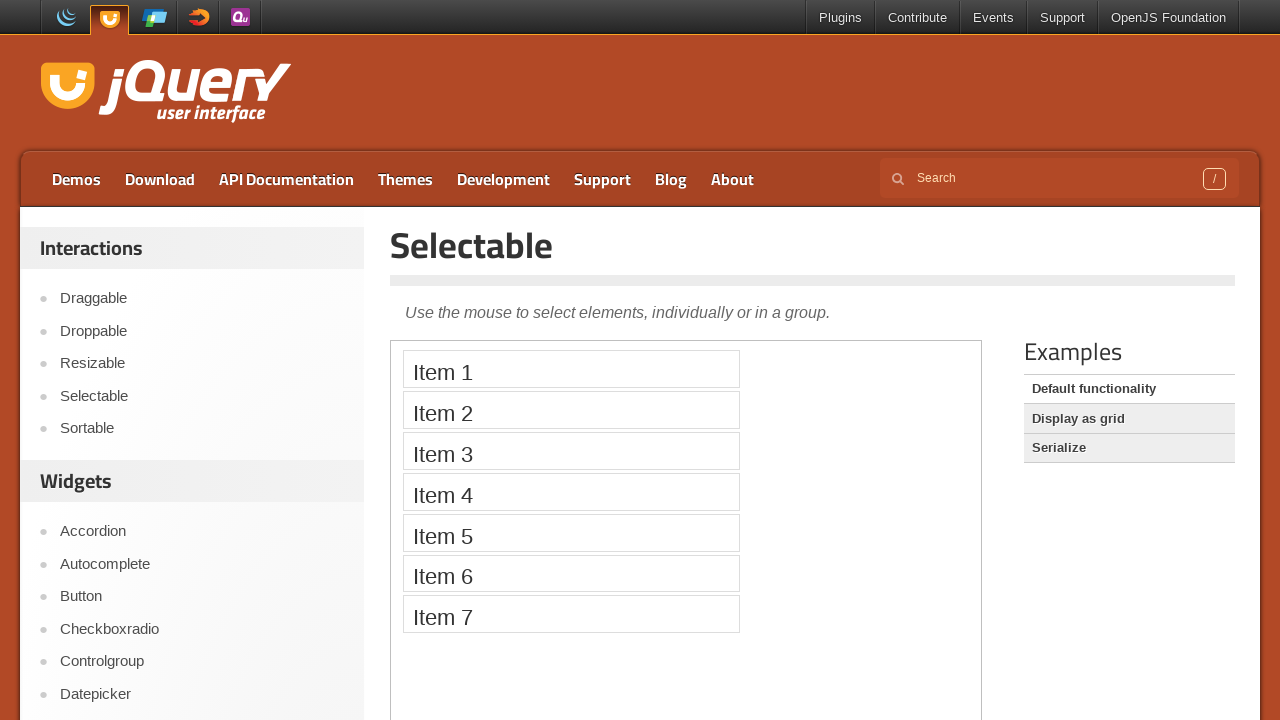

Located Item 3 element
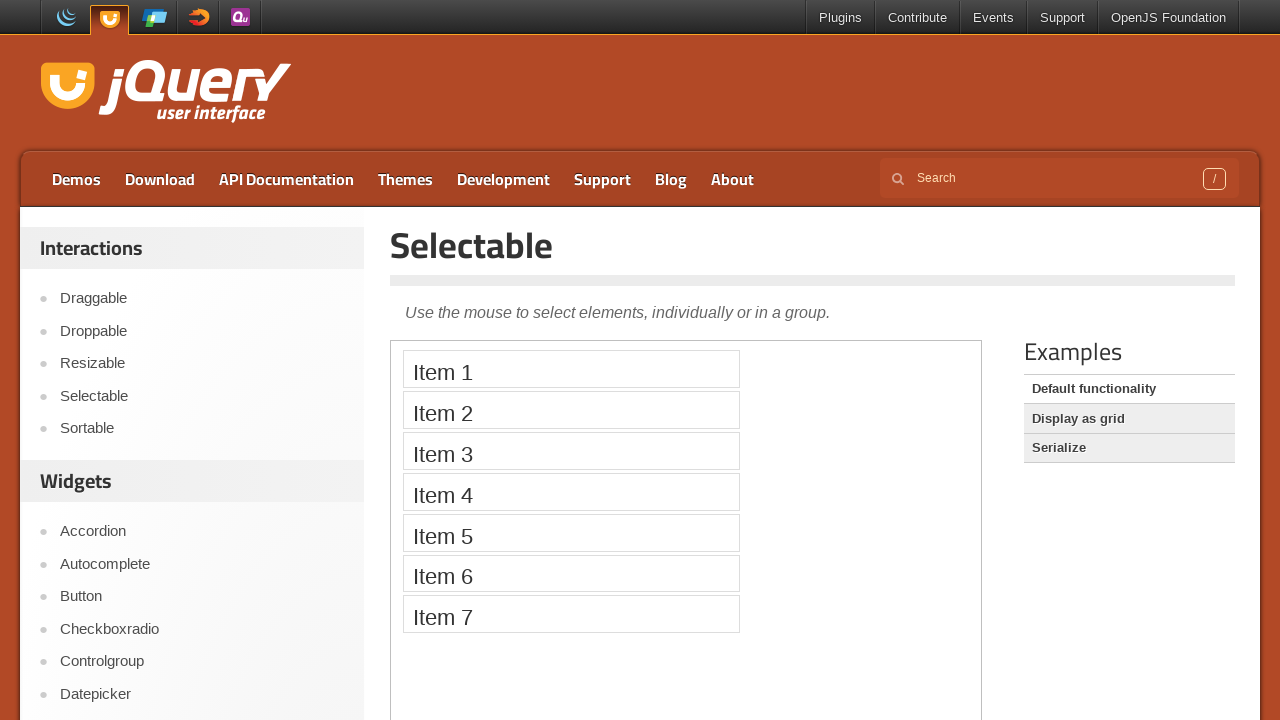

Located Item 5 element
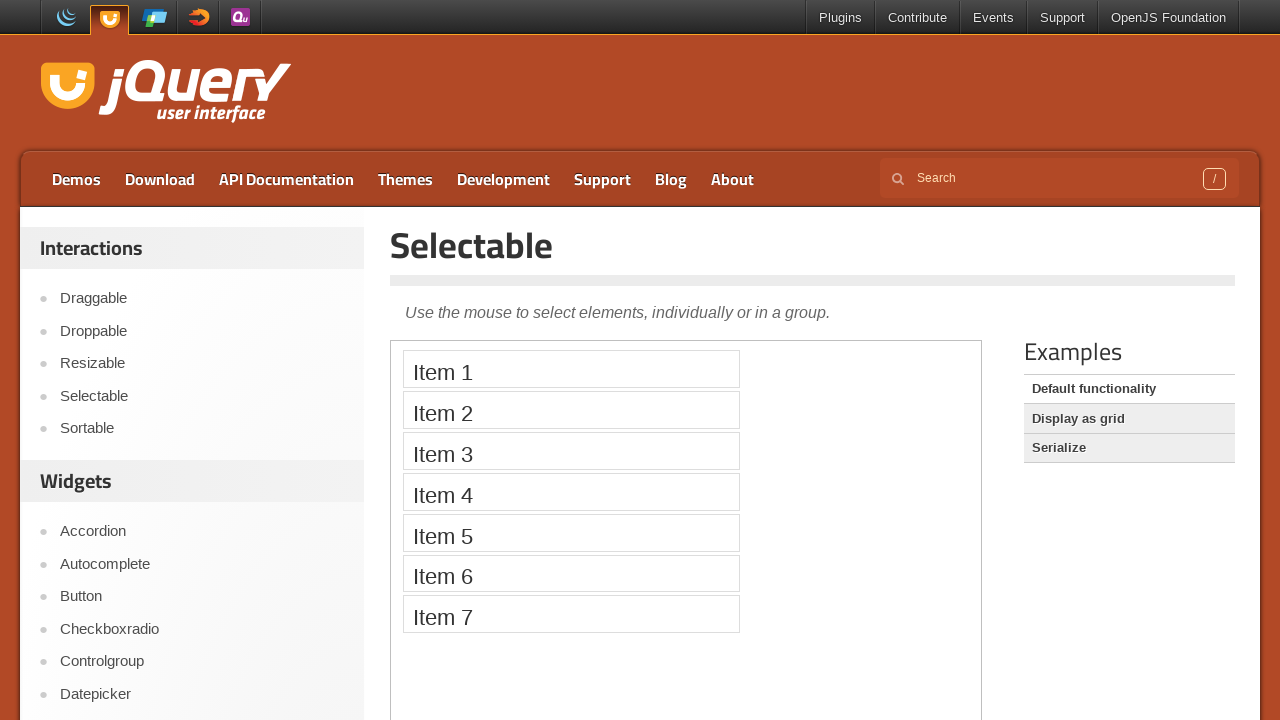

Located Item 7 element
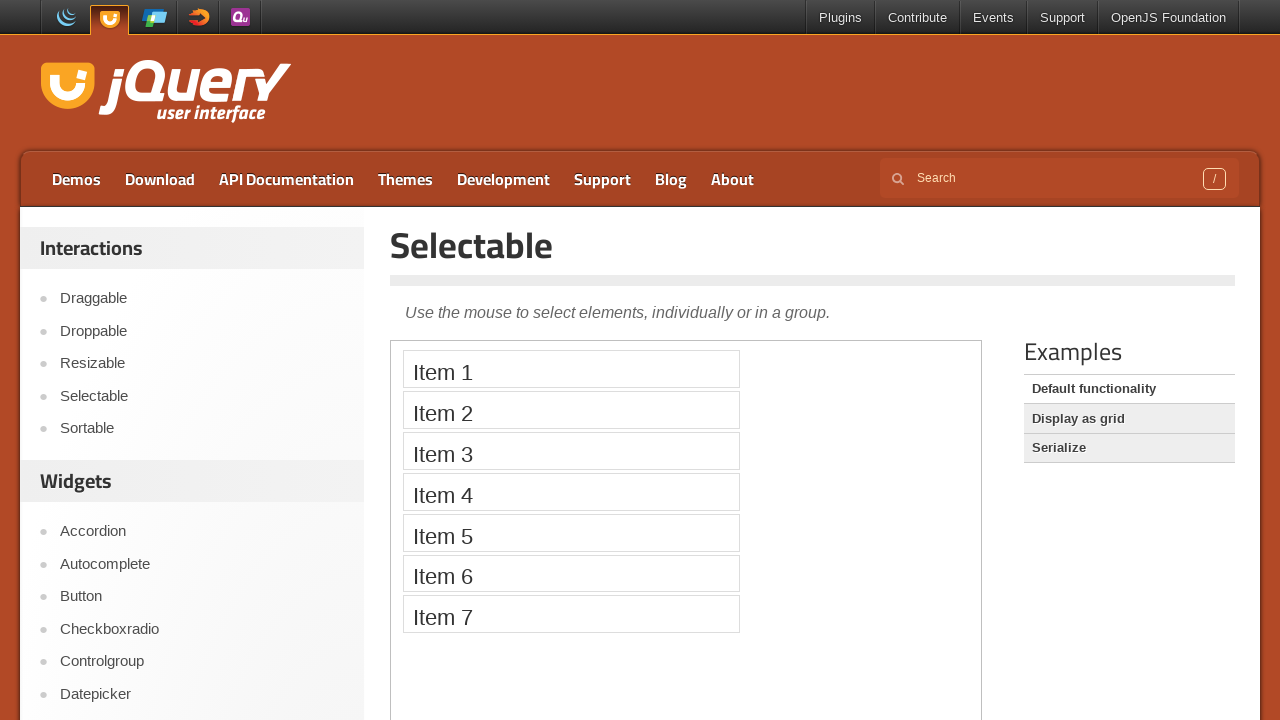

Pressed Control key down
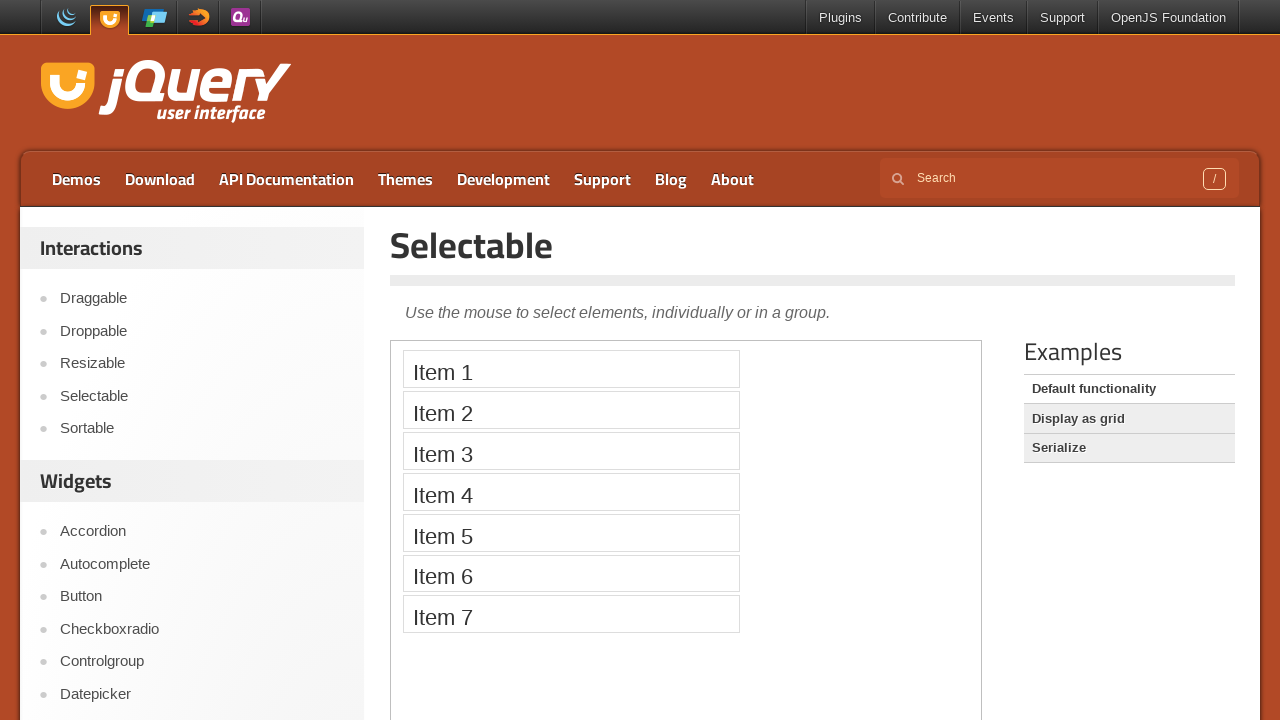

Clicked Item 1 while holding Control at (571, 369) on iframe >> nth=0 >> internal:control=enter-frame >> xpath=//li[text()='Item 1']
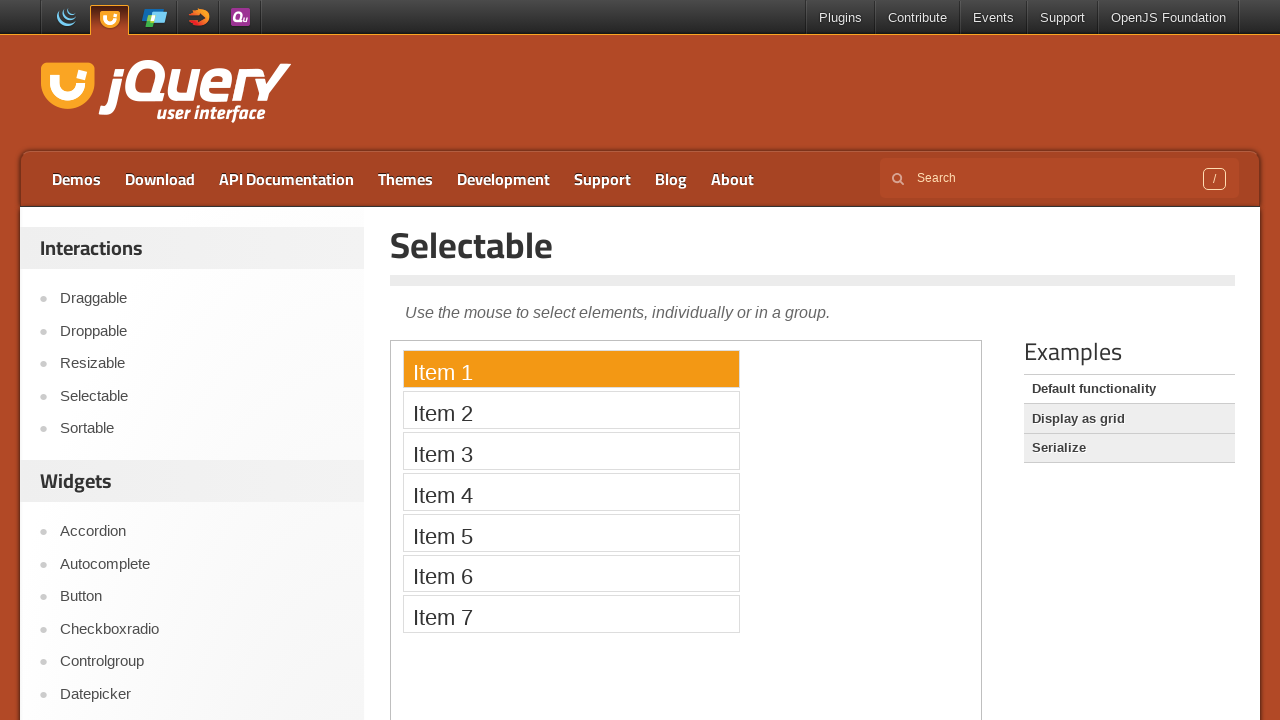

Ctrl+clicked Item 3 at (571, 451) on iframe >> nth=0 >> internal:control=enter-frame >> xpath=//li[text()='Item 3']
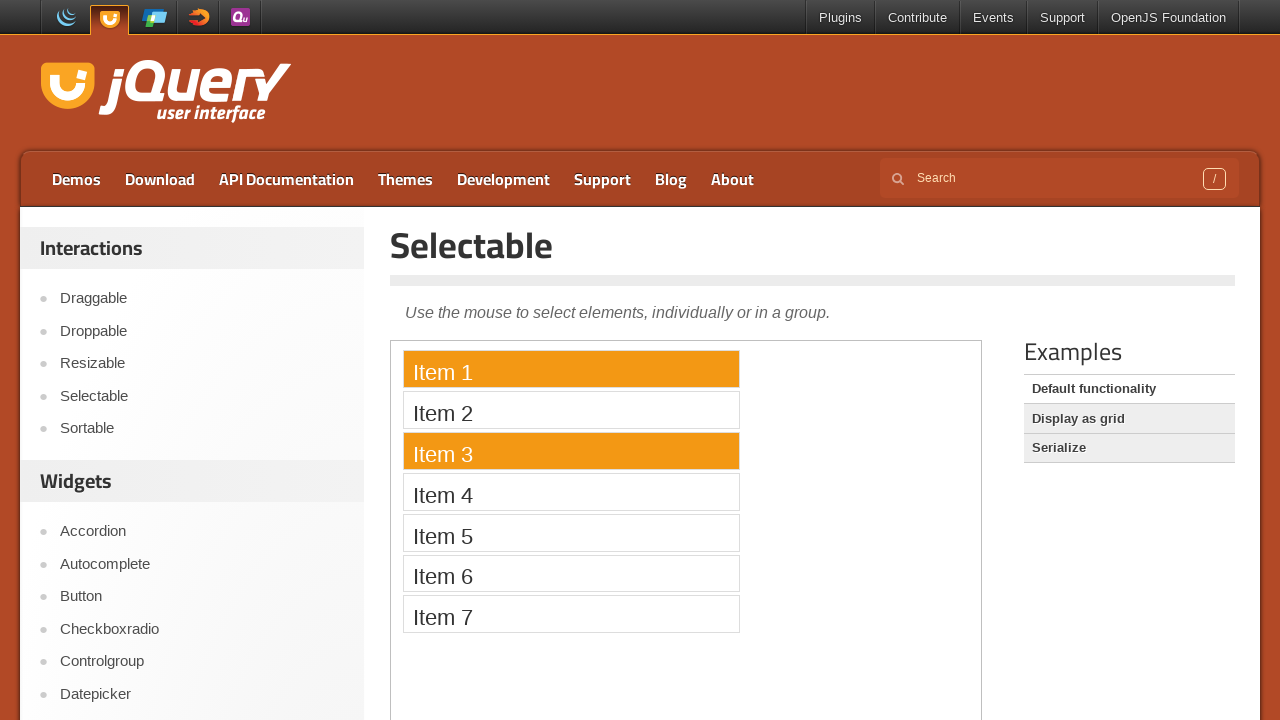

Ctrl+clicked Item 5 at (571, 532) on iframe >> nth=0 >> internal:control=enter-frame >> xpath=//li[text()='Item 5']
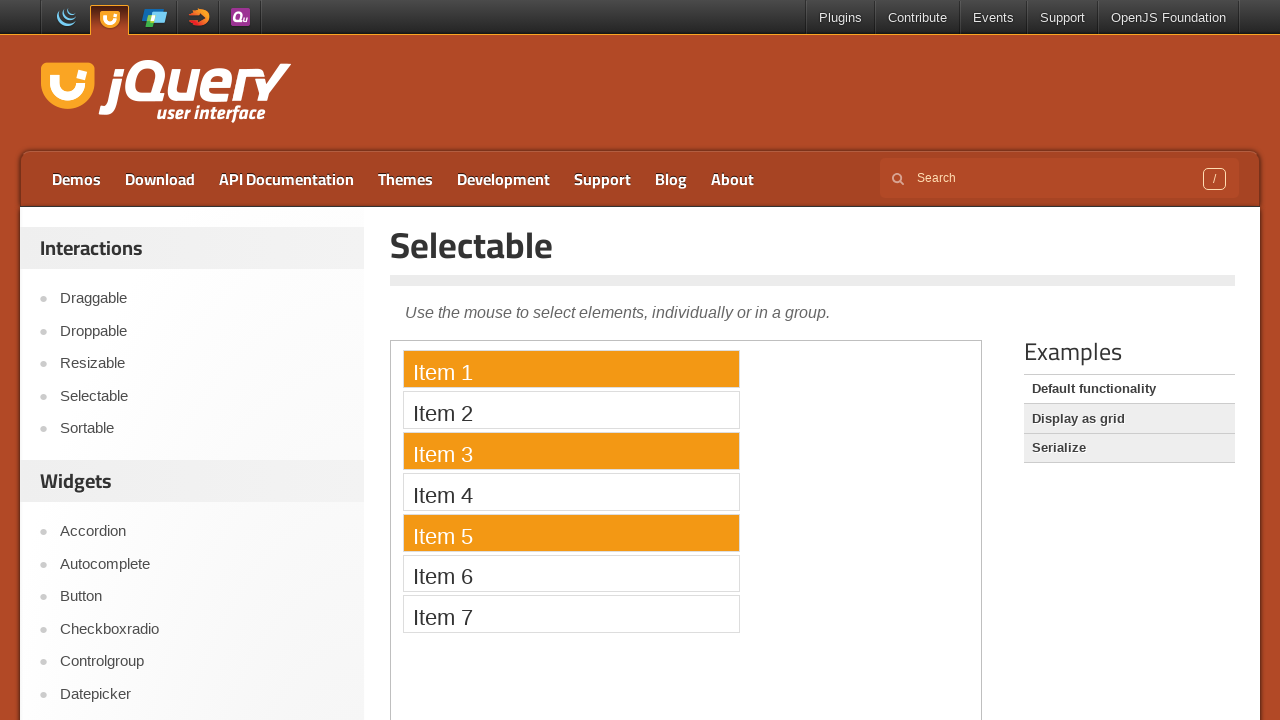

Ctrl+clicked Item 7 at (571, 614) on iframe >> nth=0 >> internal:control=enter-frame >> xpath=//li[text()='Item 7']
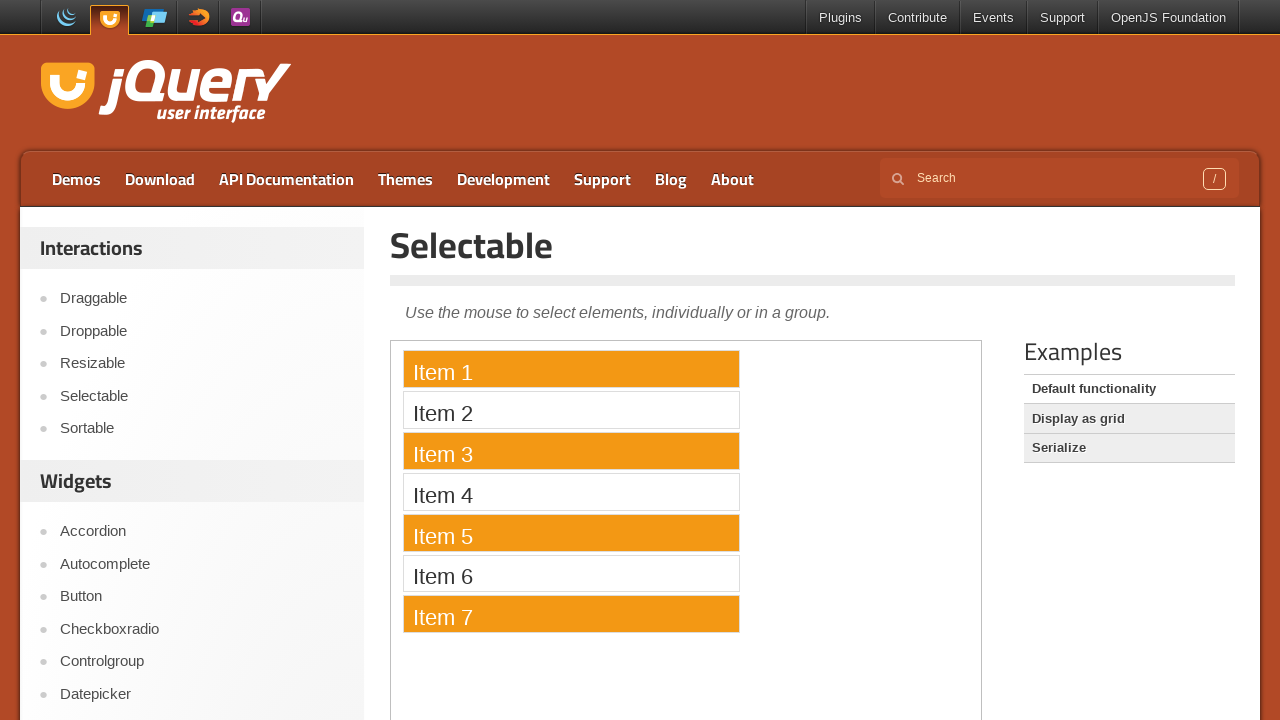

Released Control key
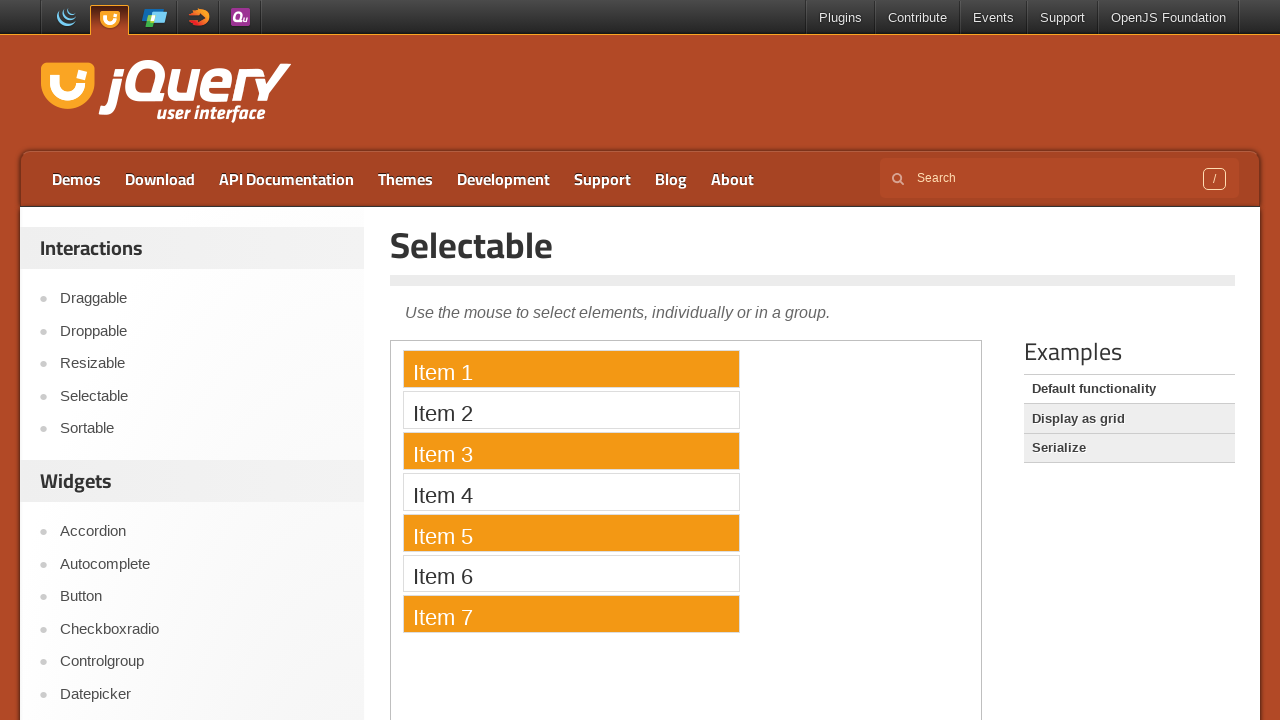

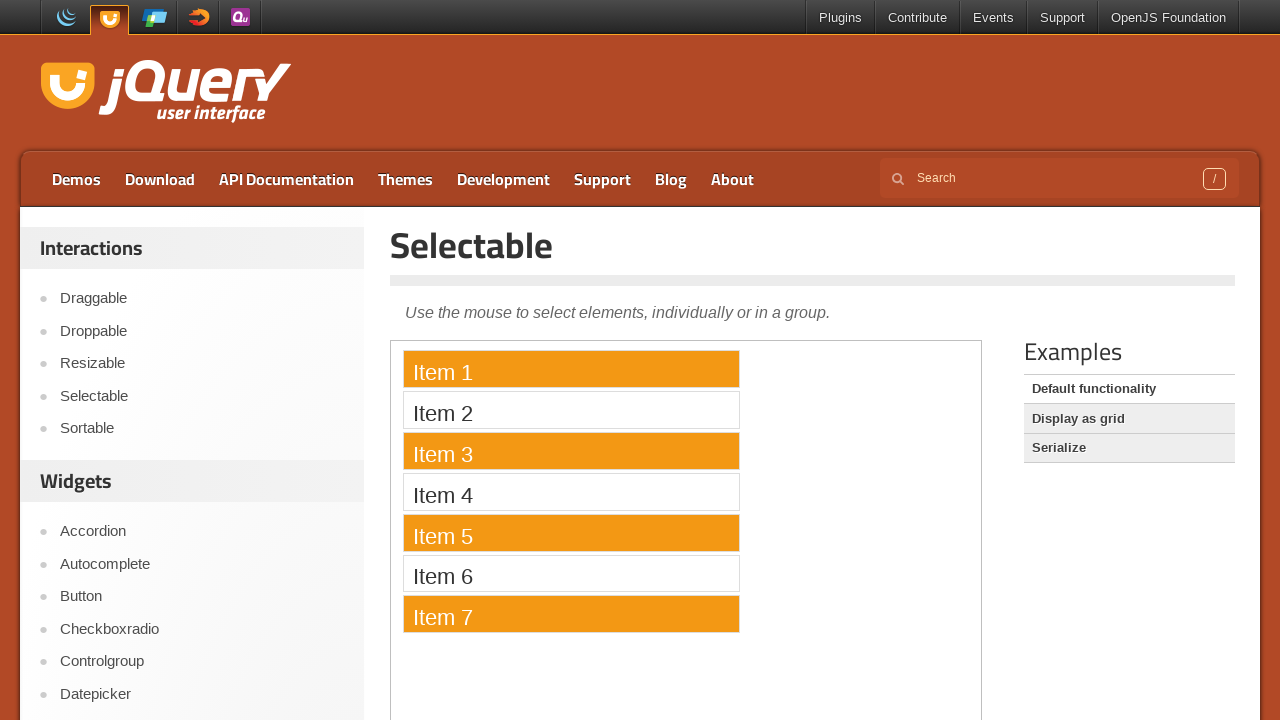